Tests opening a new tab by clicking a button and verifying the text content in the new tab

Starting URL: https://demoqa.com/browser-windows

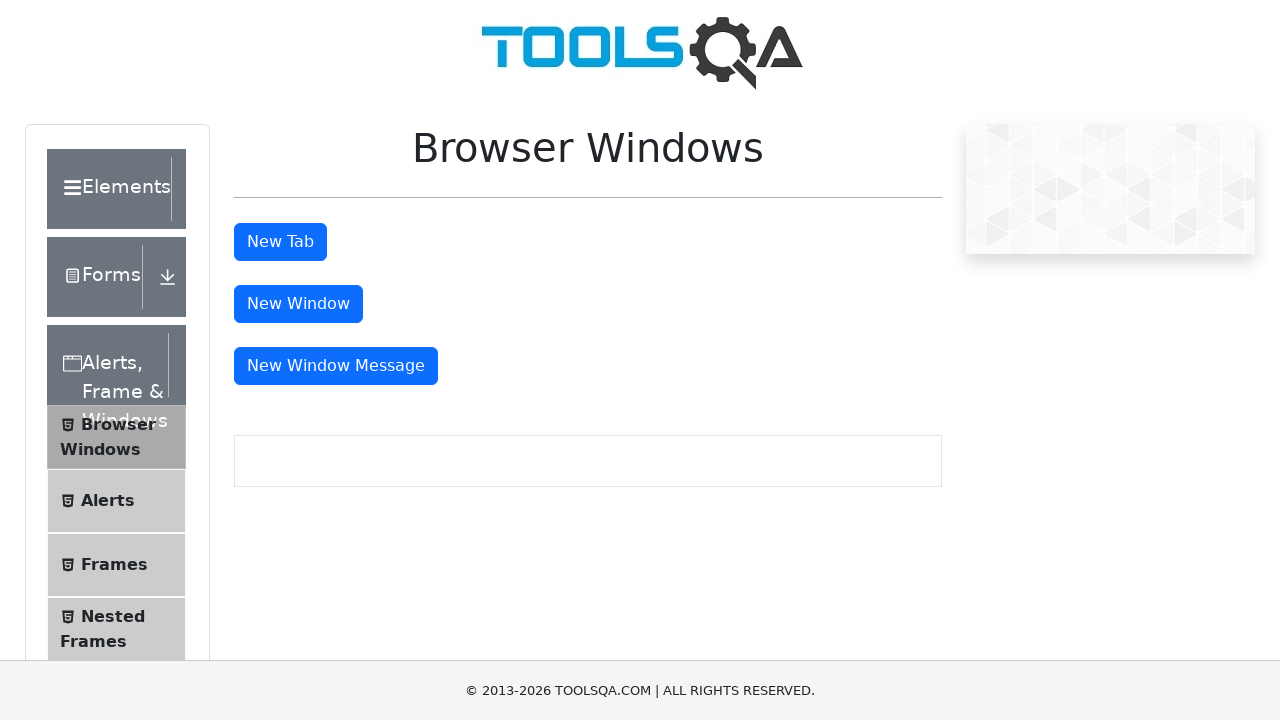

Clicked tab button to open new tab at (280, 242) on #tabButton
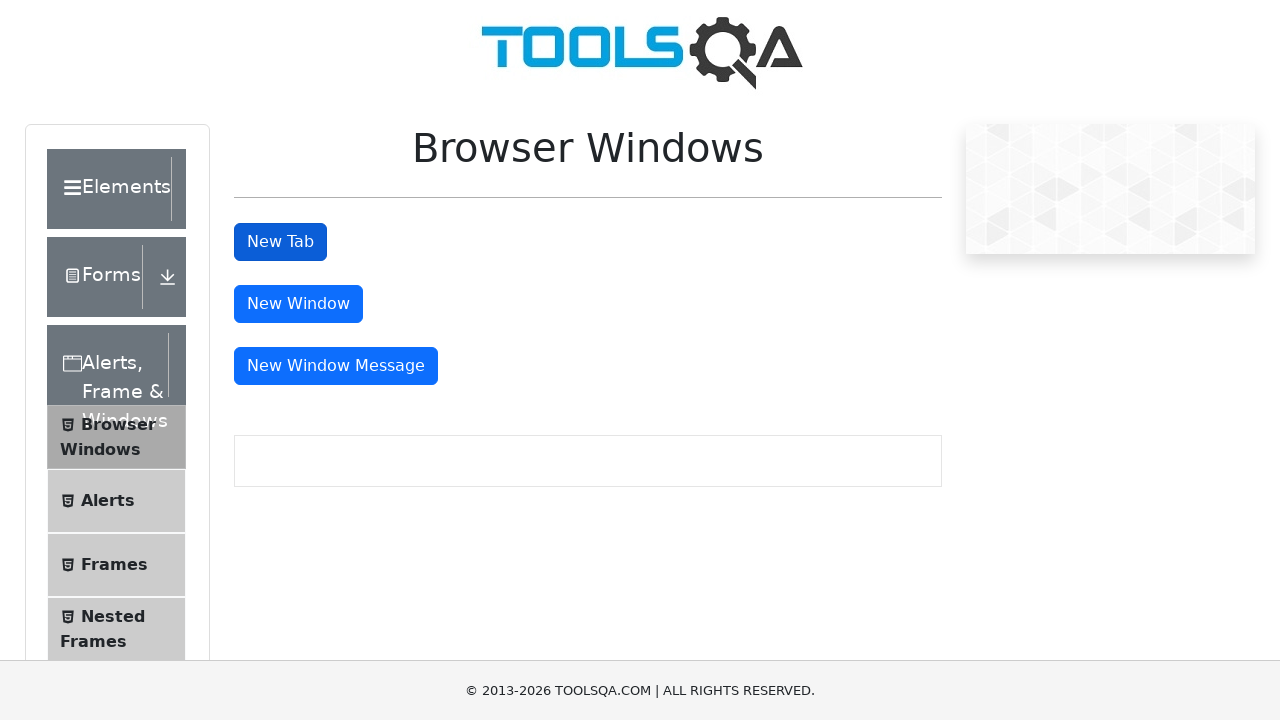

Retrieved new tab/page object
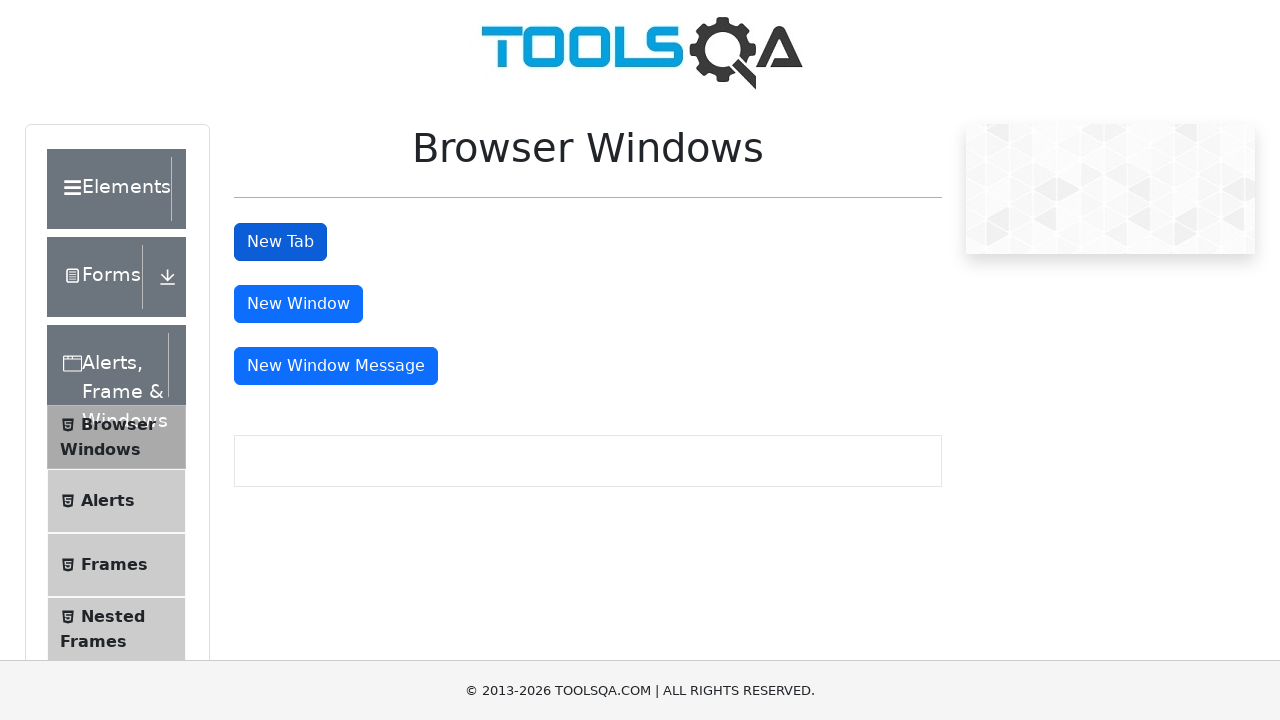

Verified that new tab contains heading 'This is a sample page'
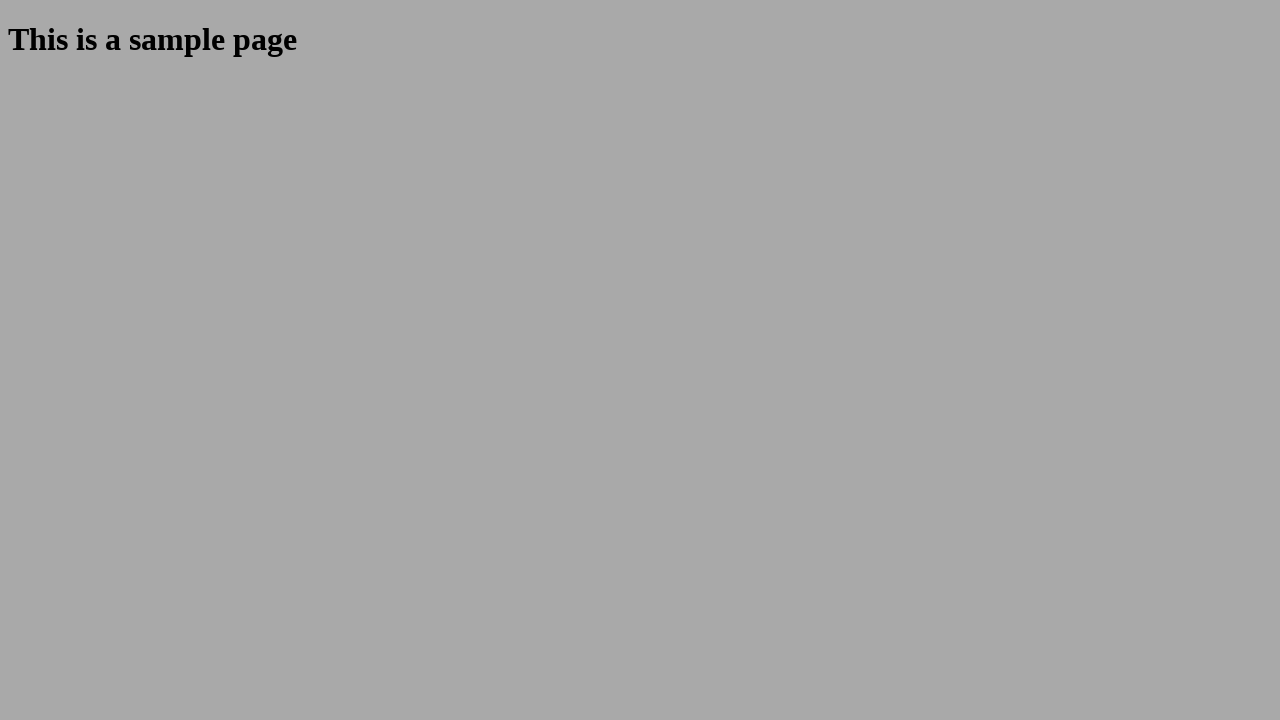

Closed the child tab
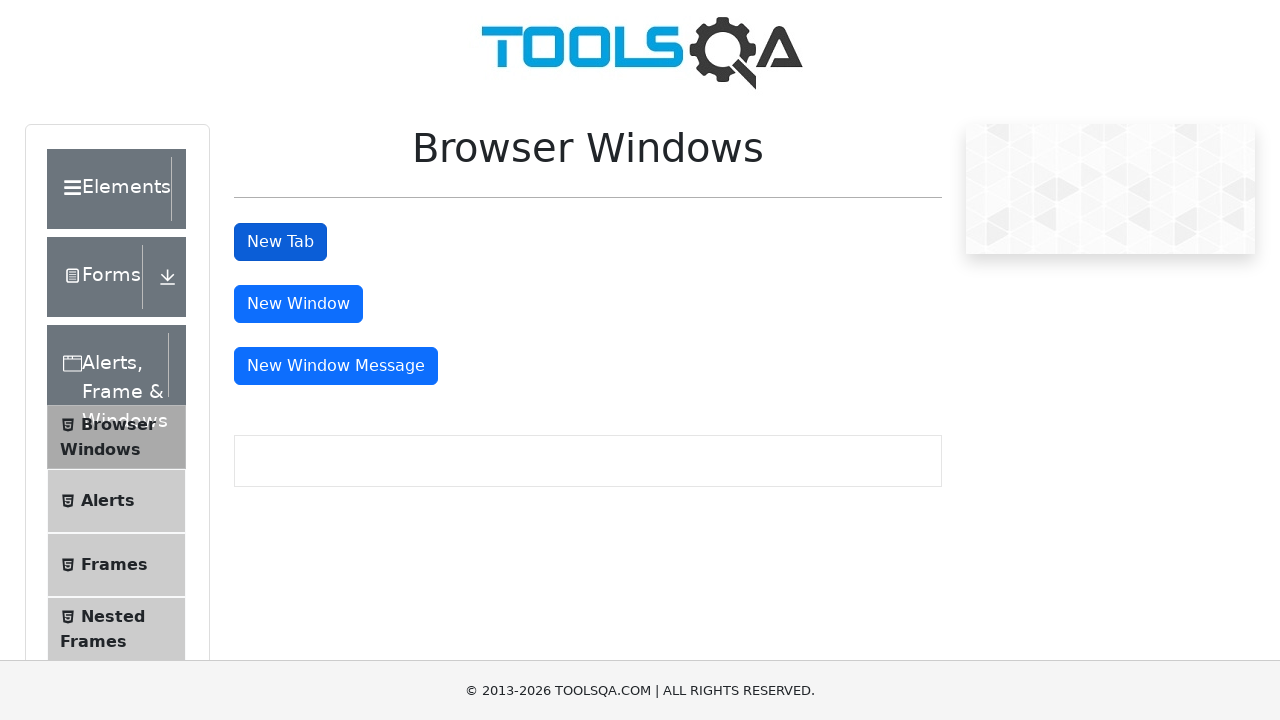

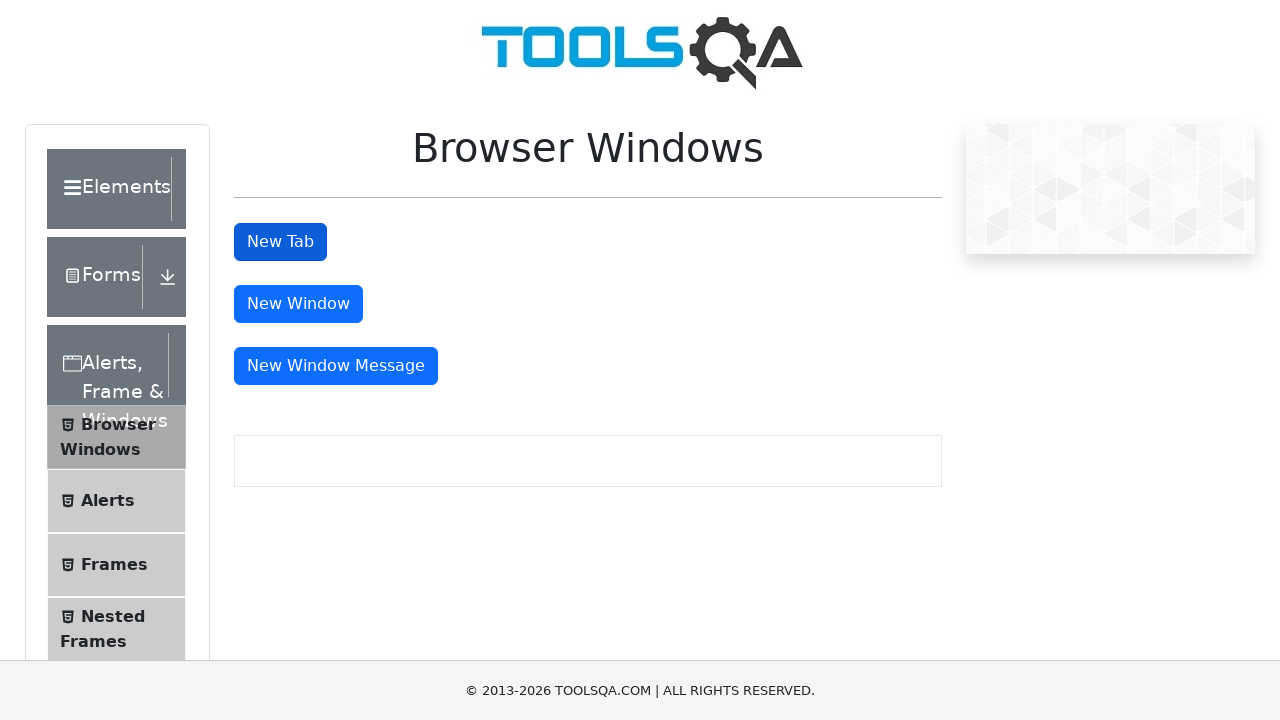